Tests registration validation when name field is empty and verifies the error message

Starting URL: https://nguyetviet.io.vn

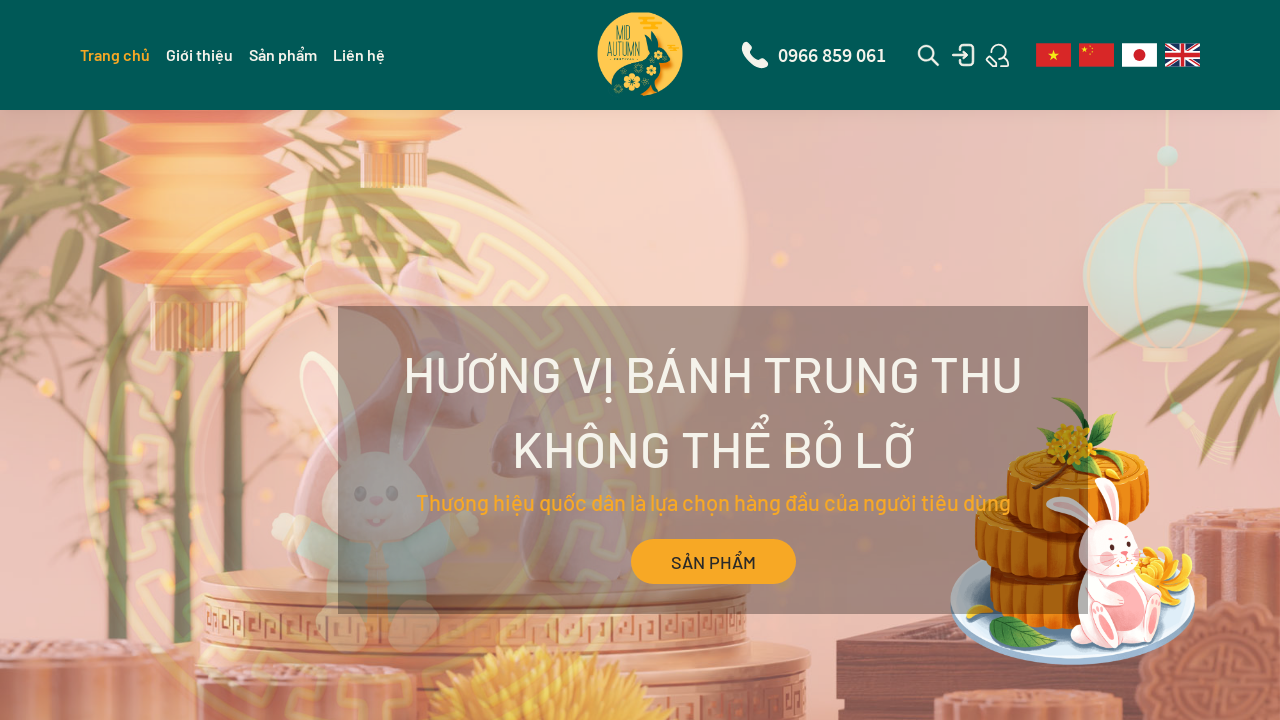

Clicked on sign up link at (998, 55) on xpath=//a[@href='/auth/sign-up']
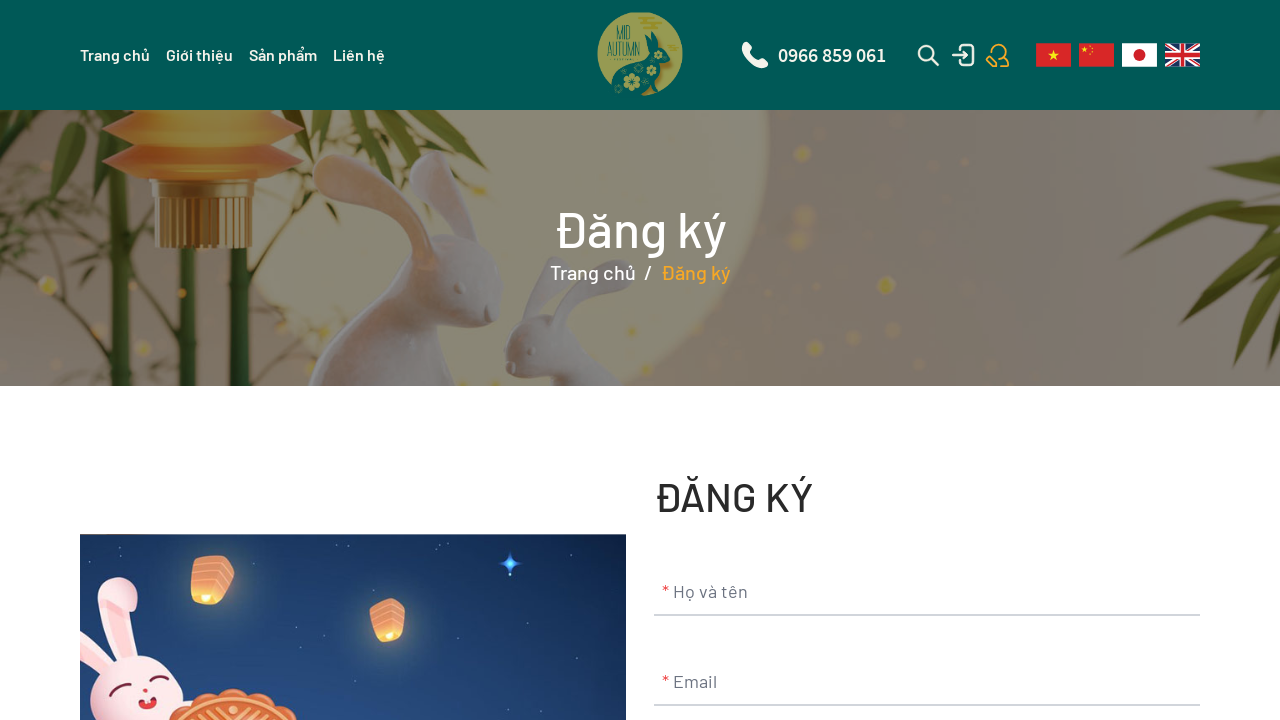

Registration form loaded
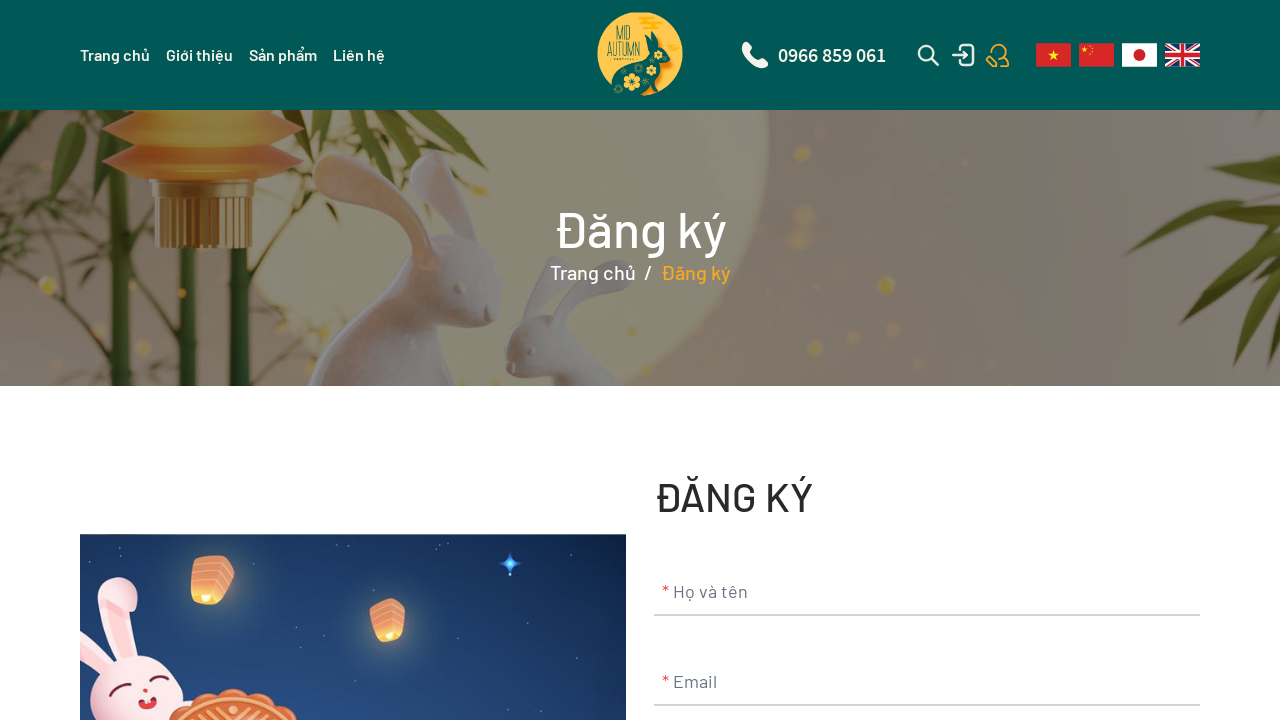

Filled email field with 'testuser2024@example.com' on #\:r1\:
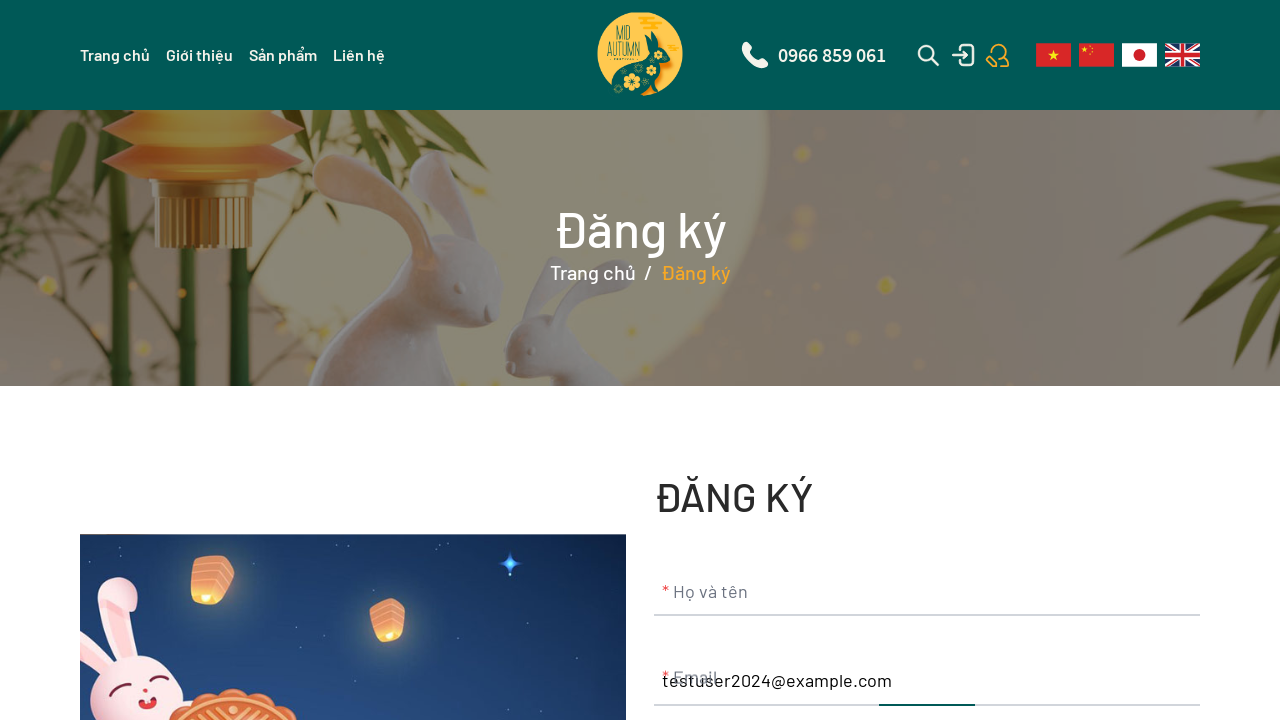

Filled password field with 'Test12345' on #\:r2\:
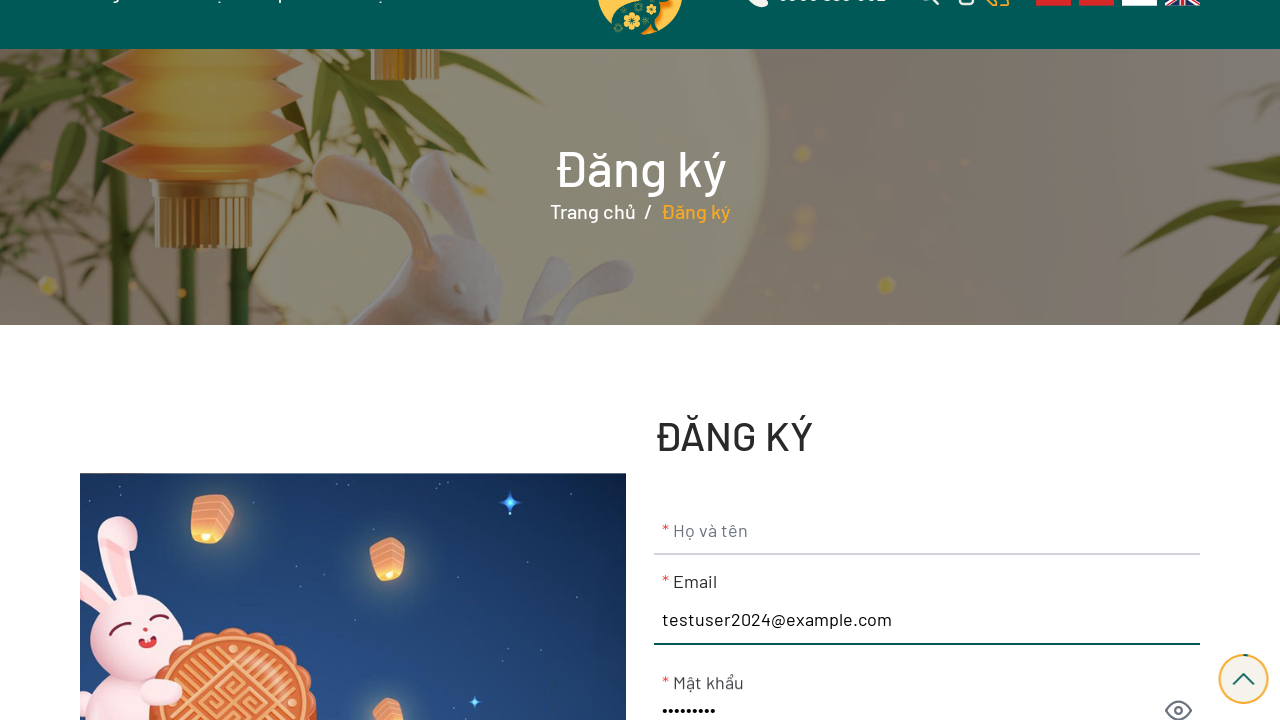

Filled password confirmation field with 'Test12345' on #\:r3\:
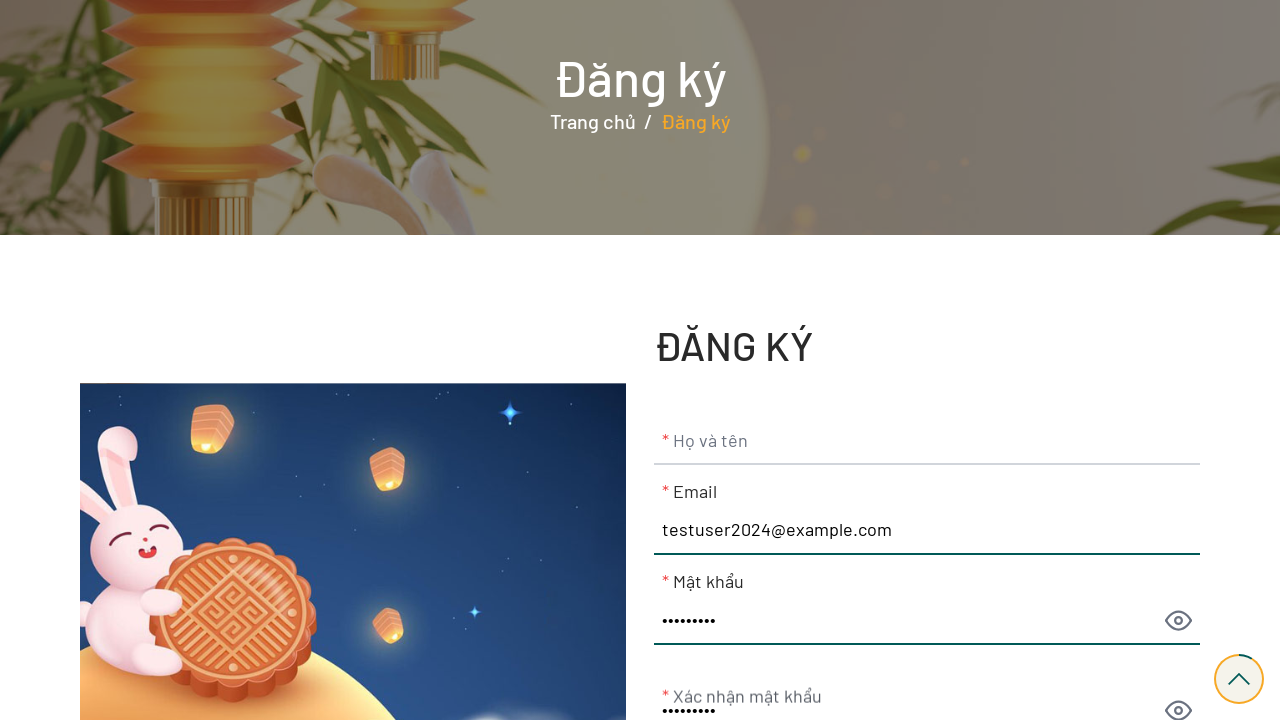

Clicked submit button to register at (726, 360) on button[type='submit']
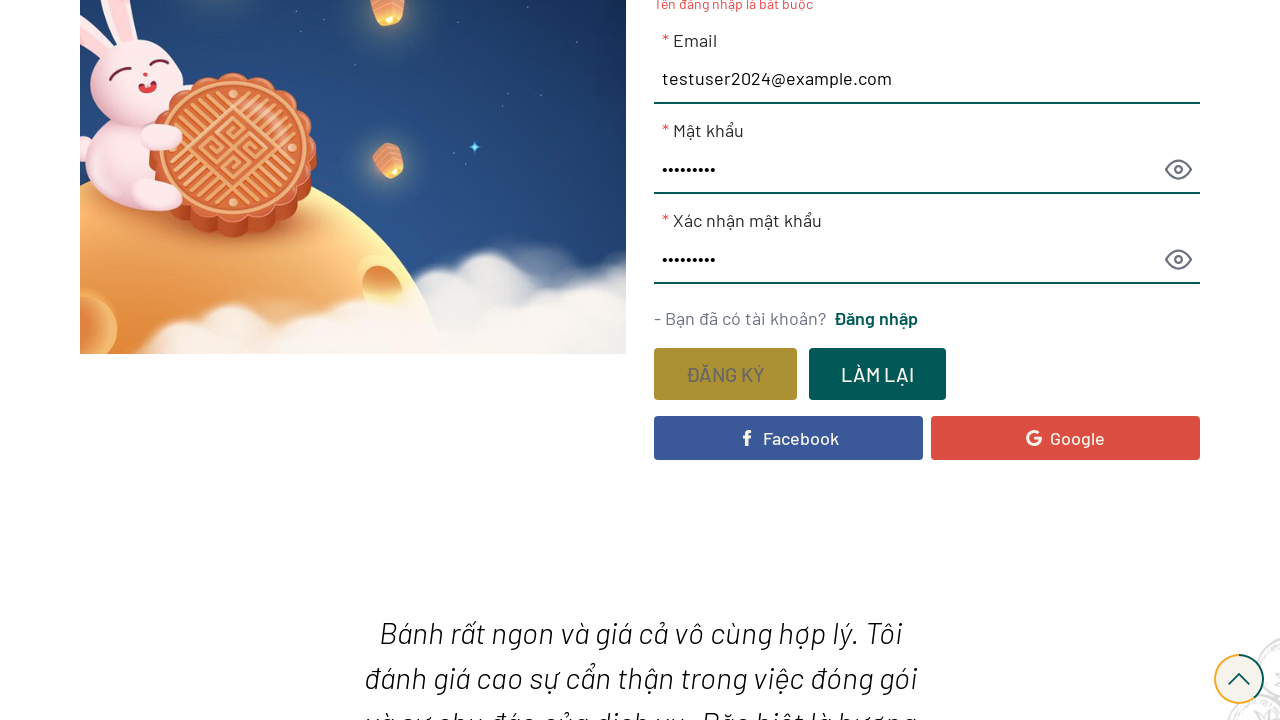

Validation error message appeared: 'Tên đăng nhập là bắt buộc' (Username is required)
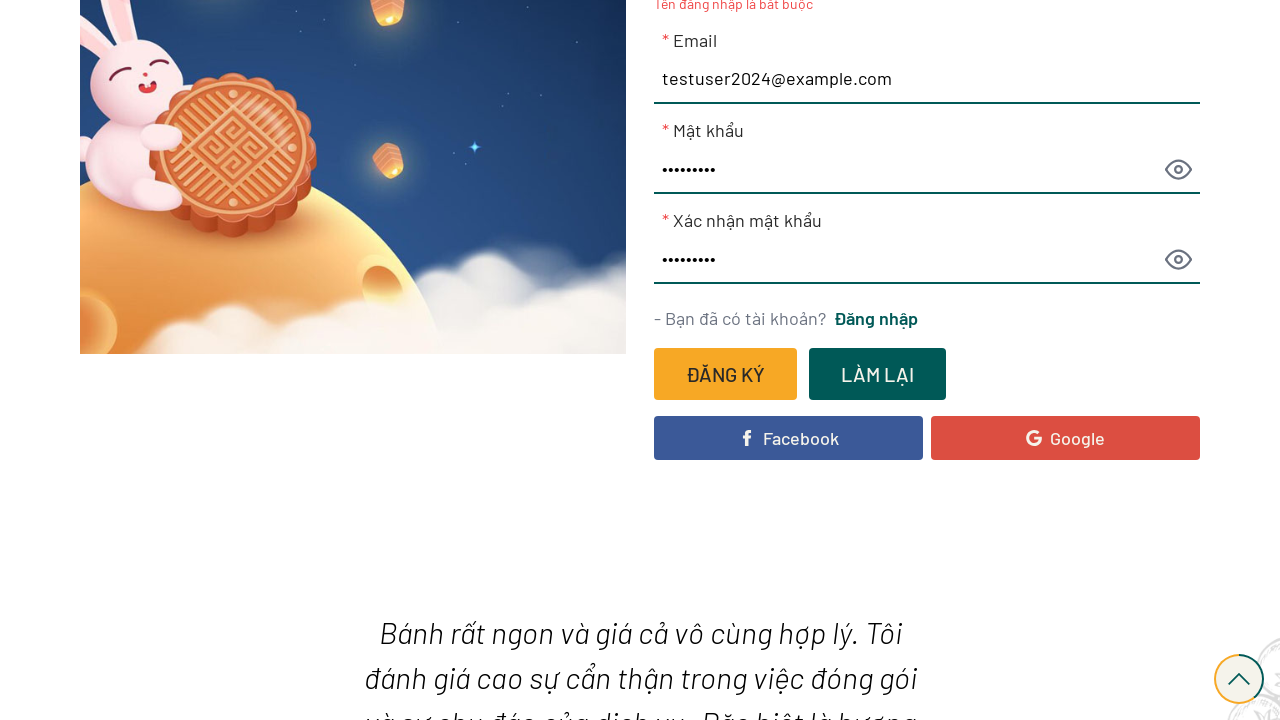

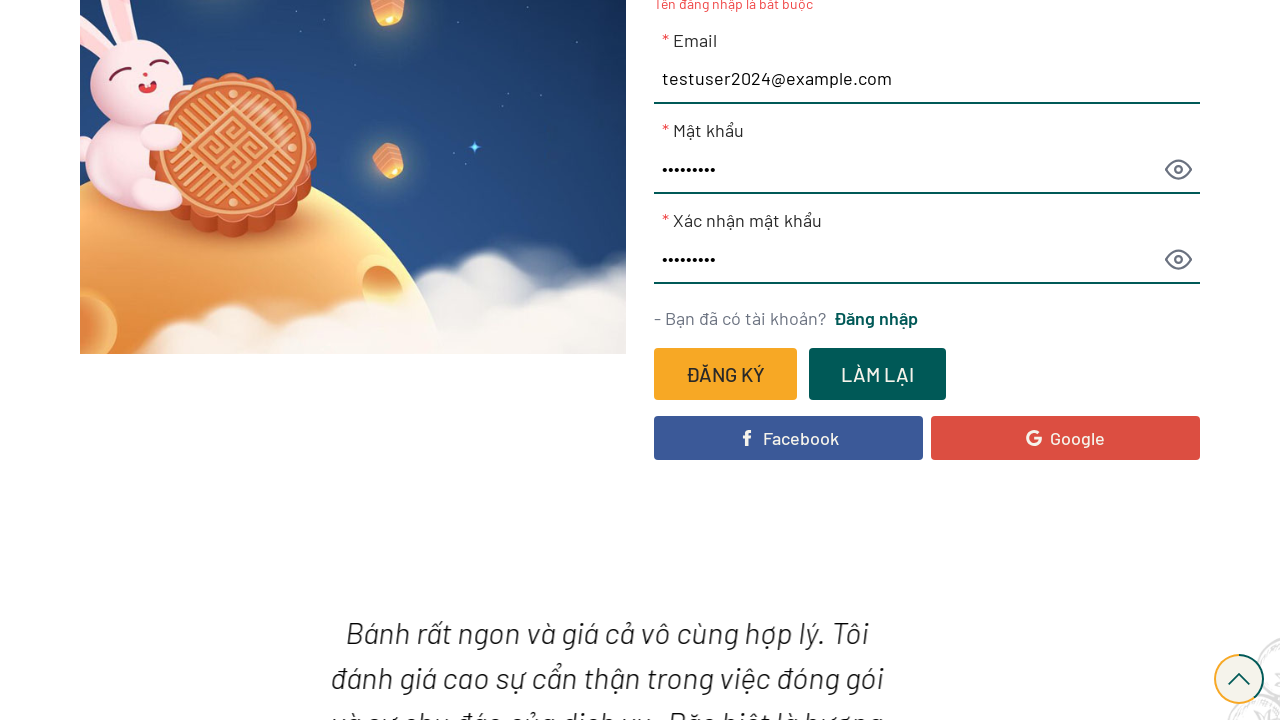